Tests selecting all checkboxes by clicking each one in a loop

Starting URL: https://rahulshettyacademy.com/AutomationPractice/

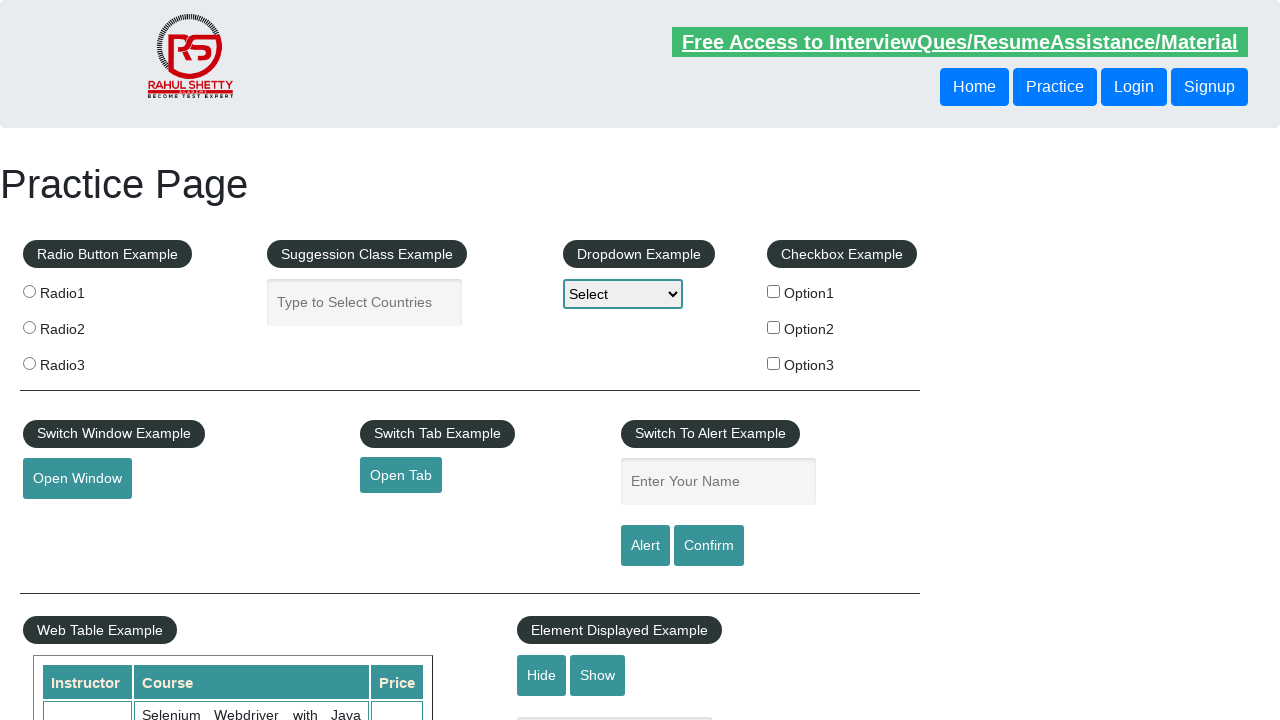

Clicked checkbox option 1 at (774, 291) on #checkBoxOption1
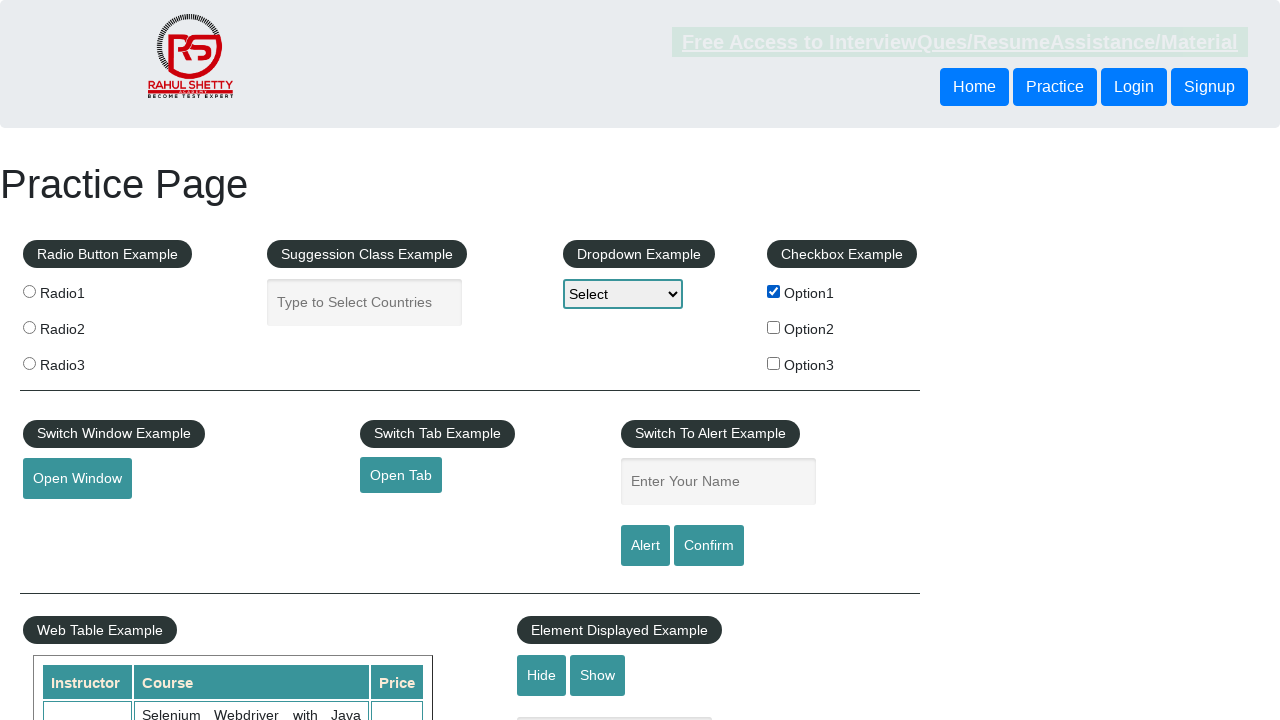

Waited 1 second after clicking checkbox 1
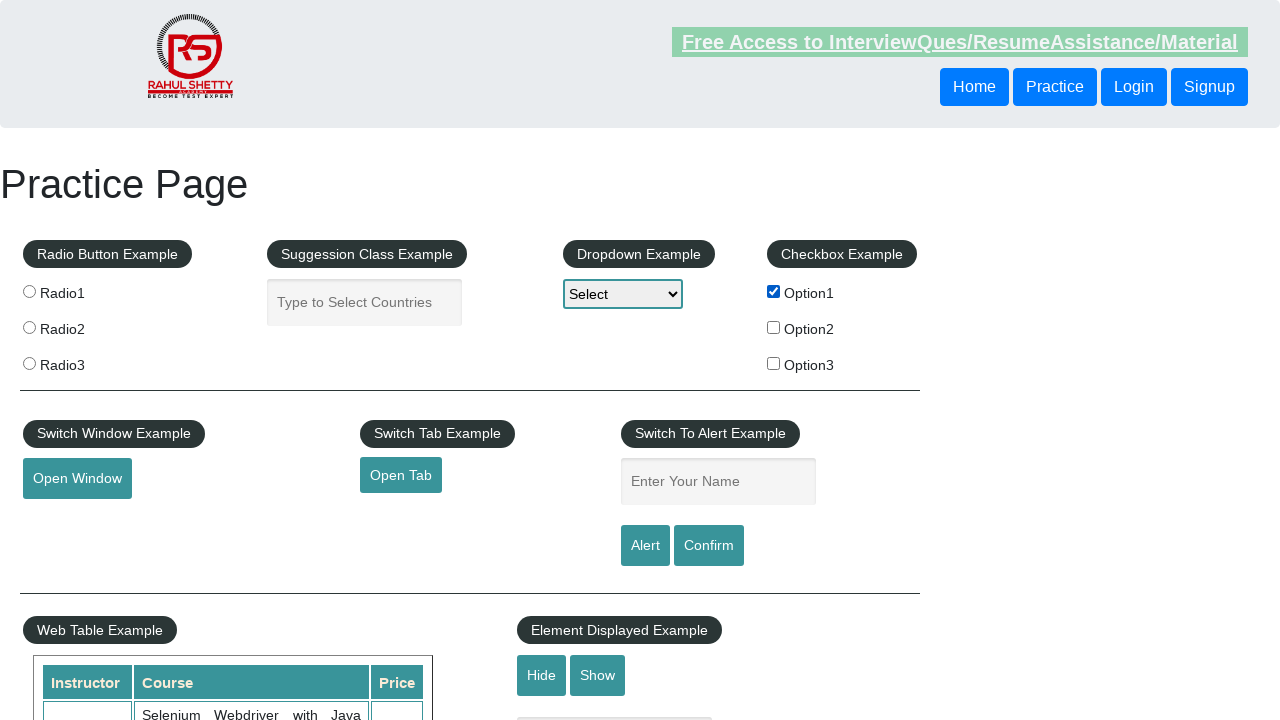

Clicked checkbox option 2 at (774, 327) on #checkBoxOption2
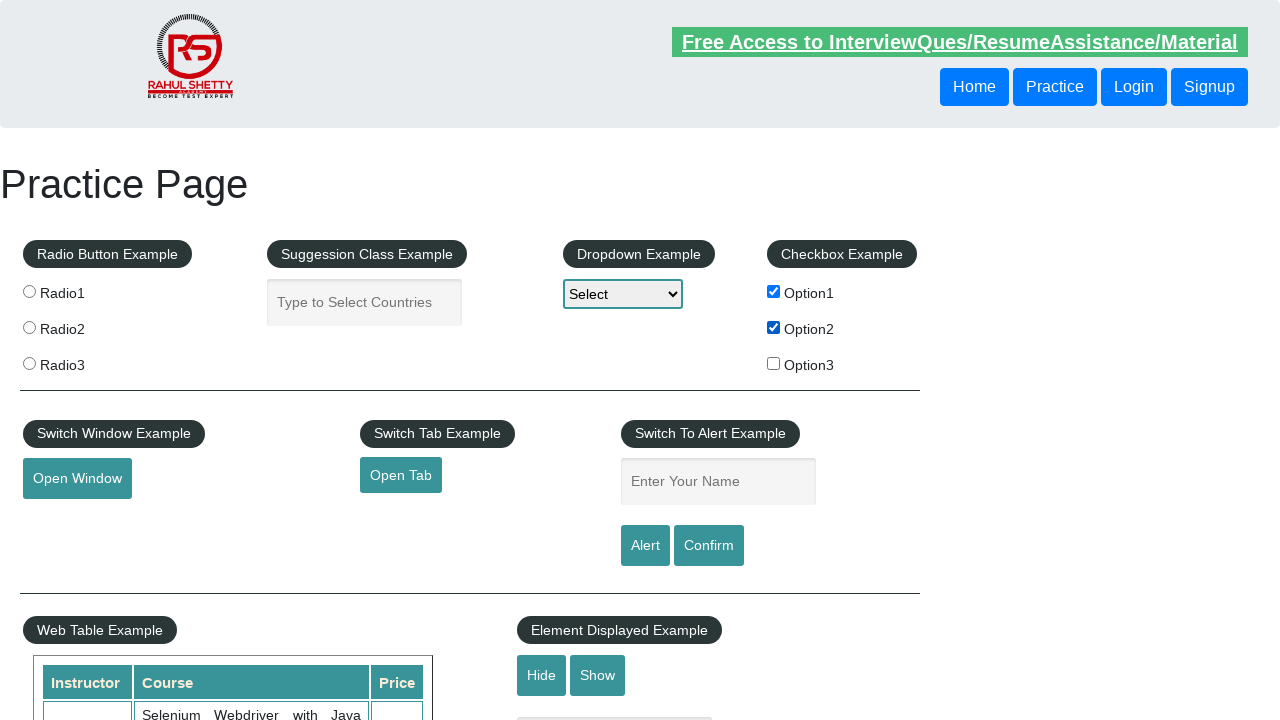

Waited 1 second after clicking checkbox 2
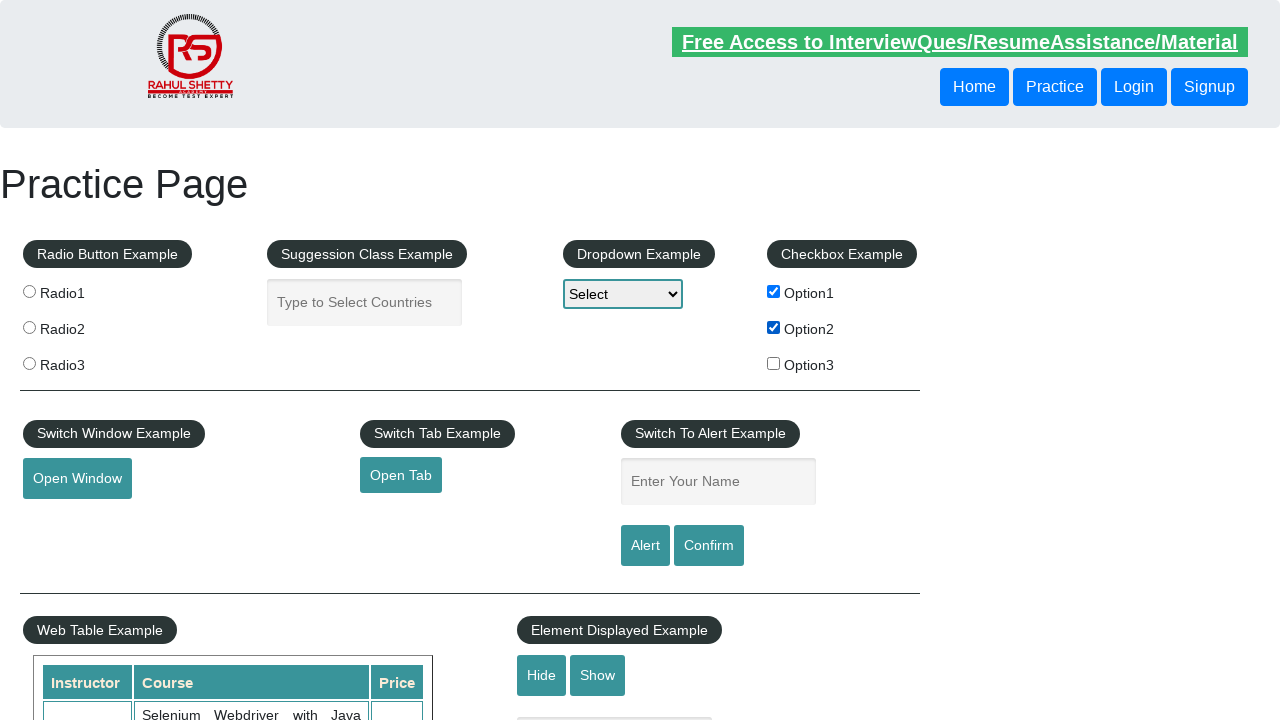

Clicked checkbox option 3 at (774, 363) on #checkBoxOption3
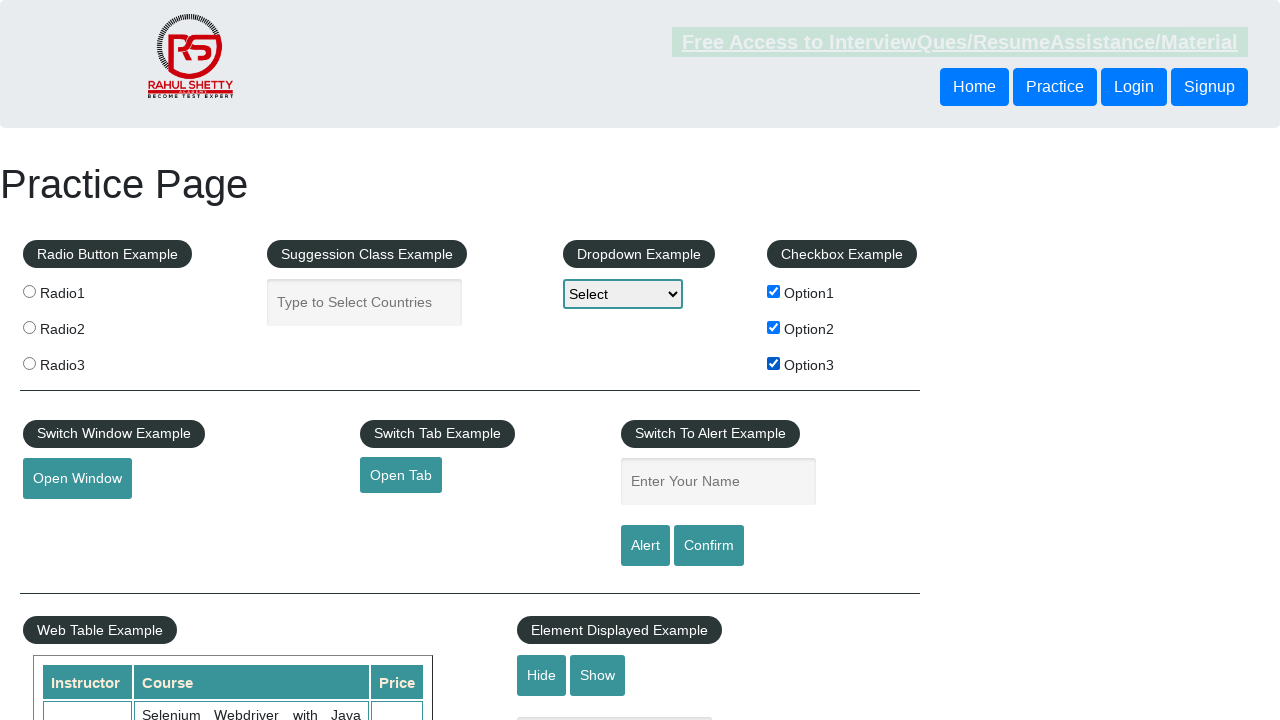

Waited 1 second after clicking checkbox 3
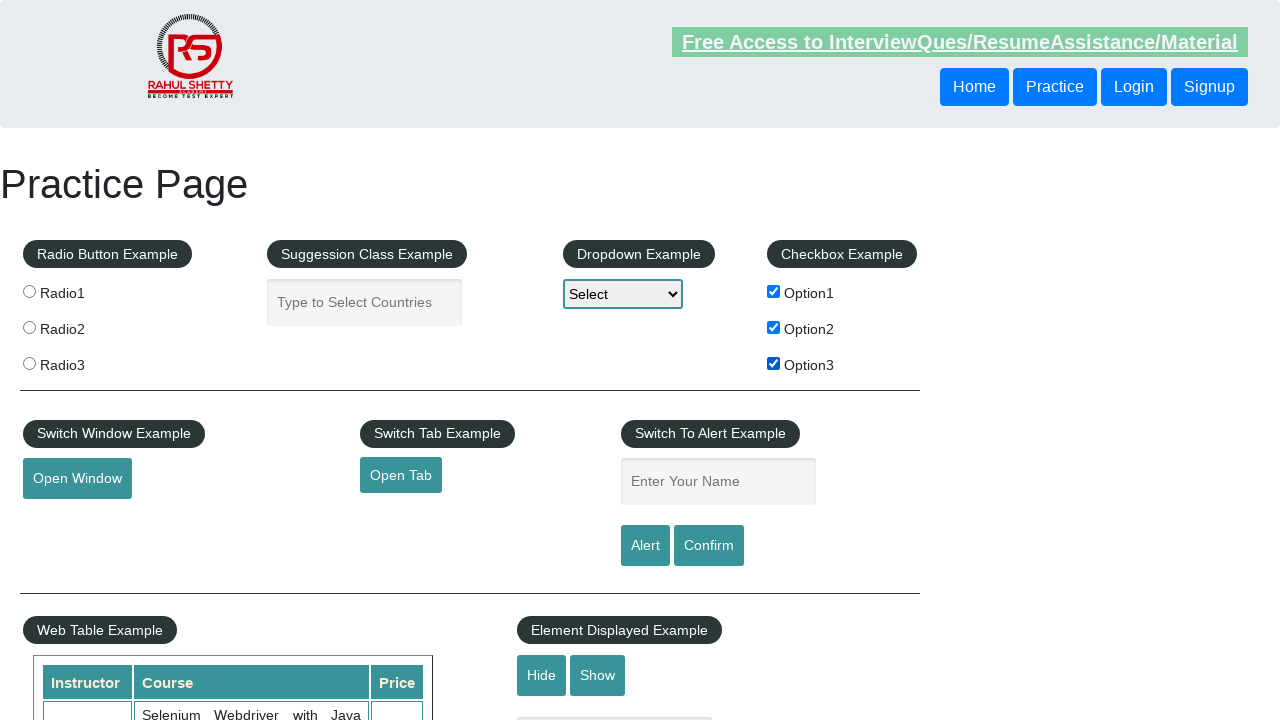

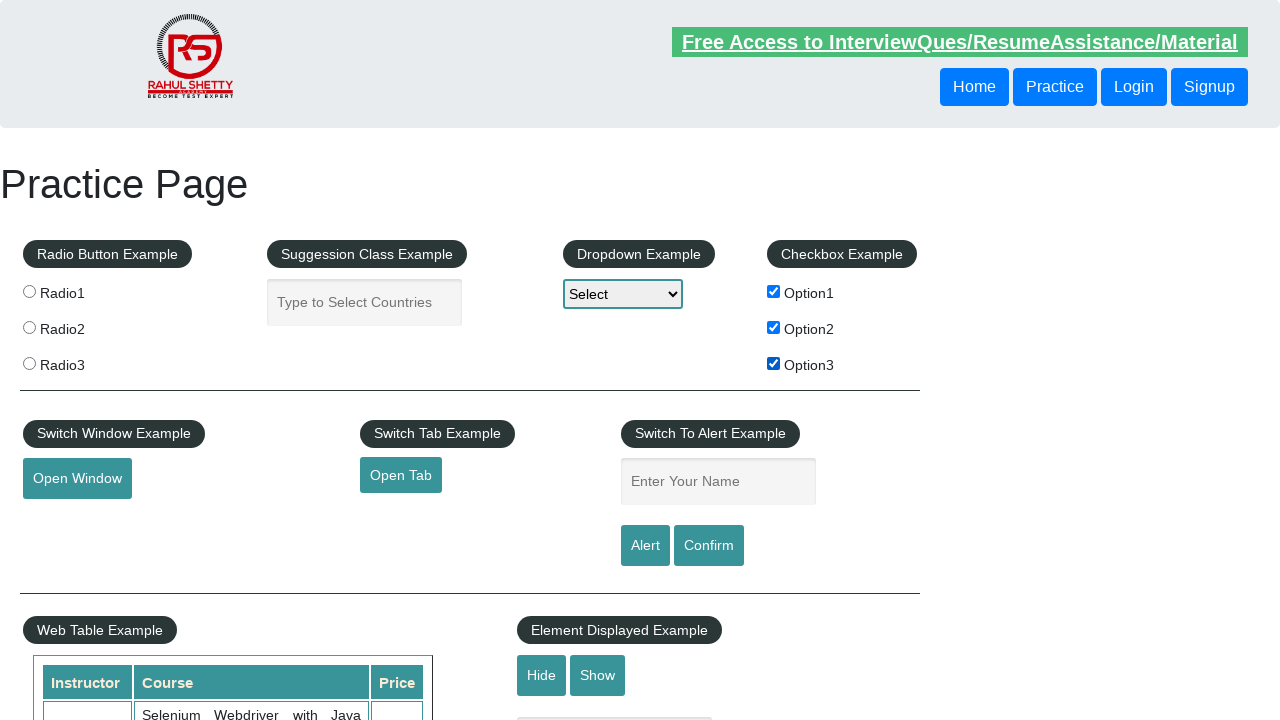